Searches for an NFL player on the fantasy football scoring leaders page and retrieves their stats including passing yards, touchdowns, interceptions, rushing yards, fumbles, and fantasy points

Starting URL: https://fantasy.nfl.com/research/scoringleaders?position=1

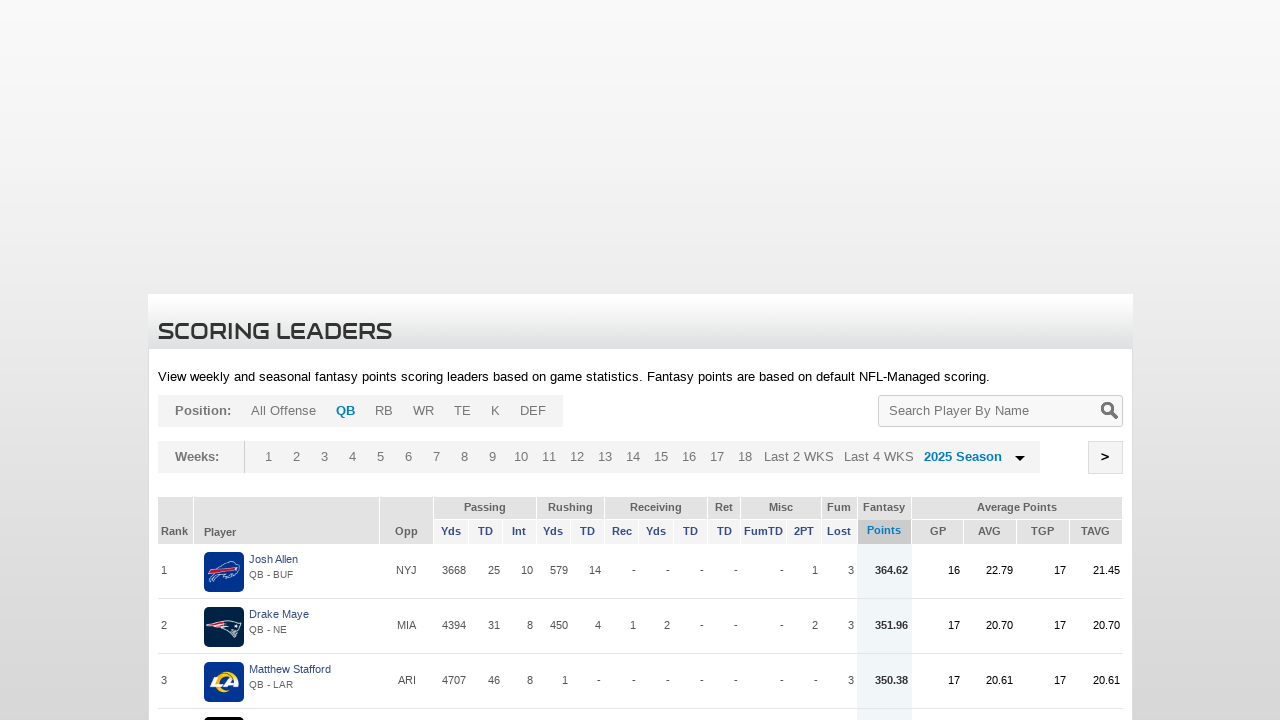

Filled search box with player name 'Patrick Mahomes' on #searchQuery
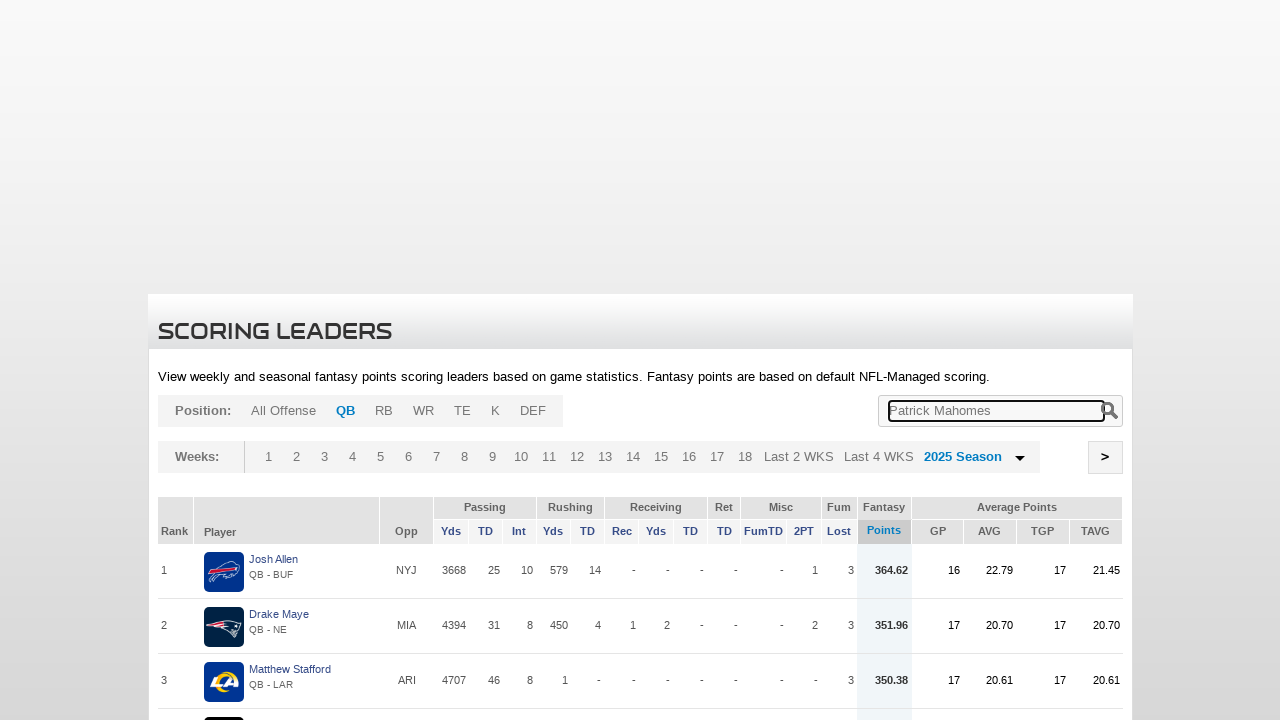

Clicked submit button to search for player at (1111, 411) on input[name='jSubmit']
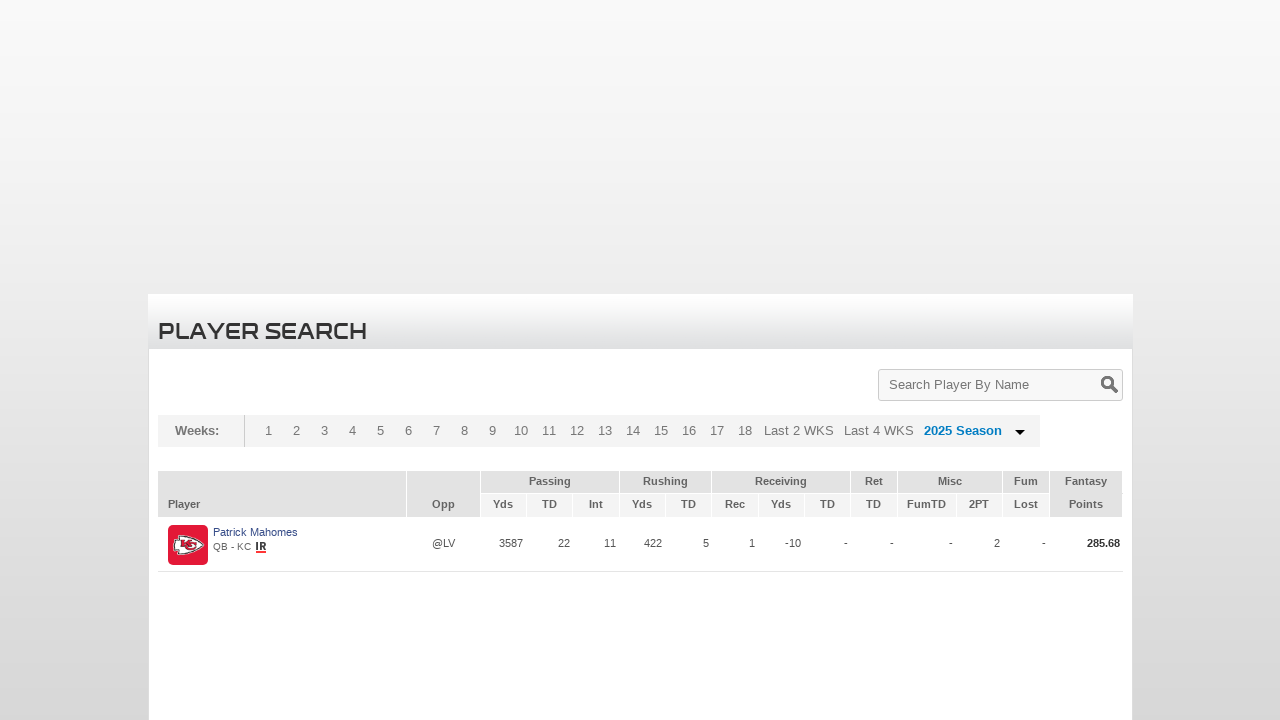

Player card loaded with player name visible
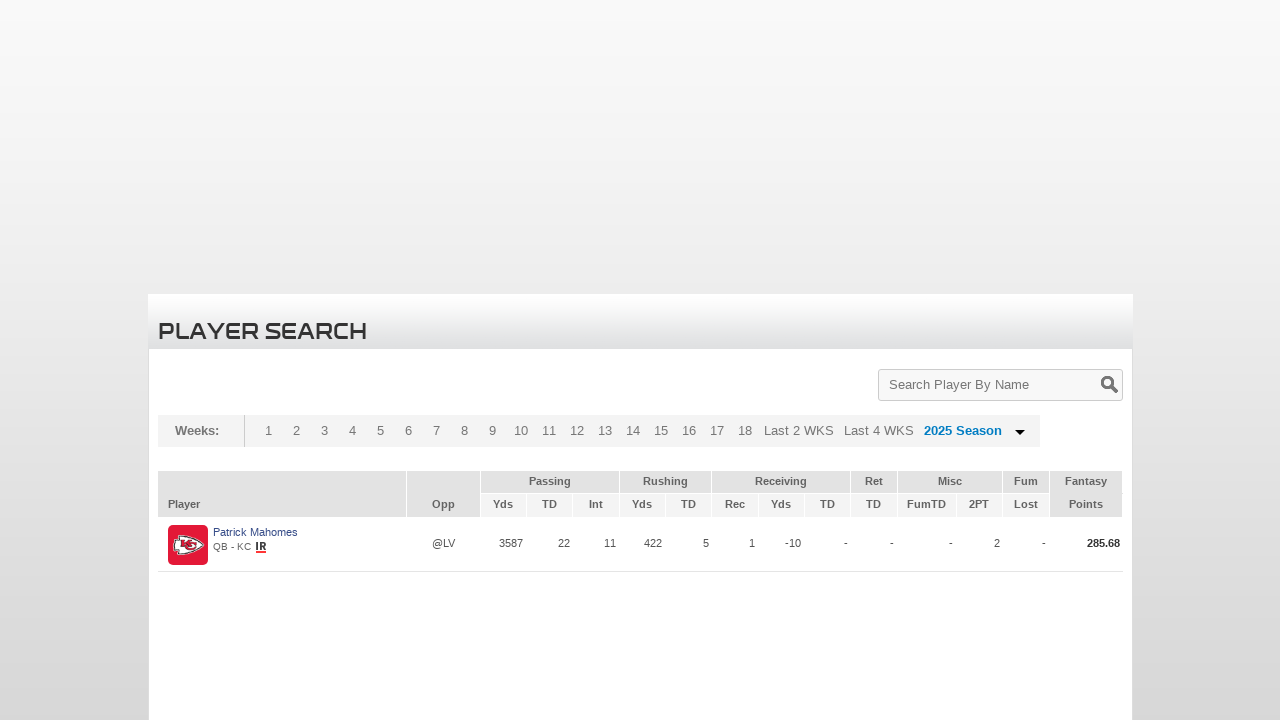

Passing yards stat (statId-5) became visible
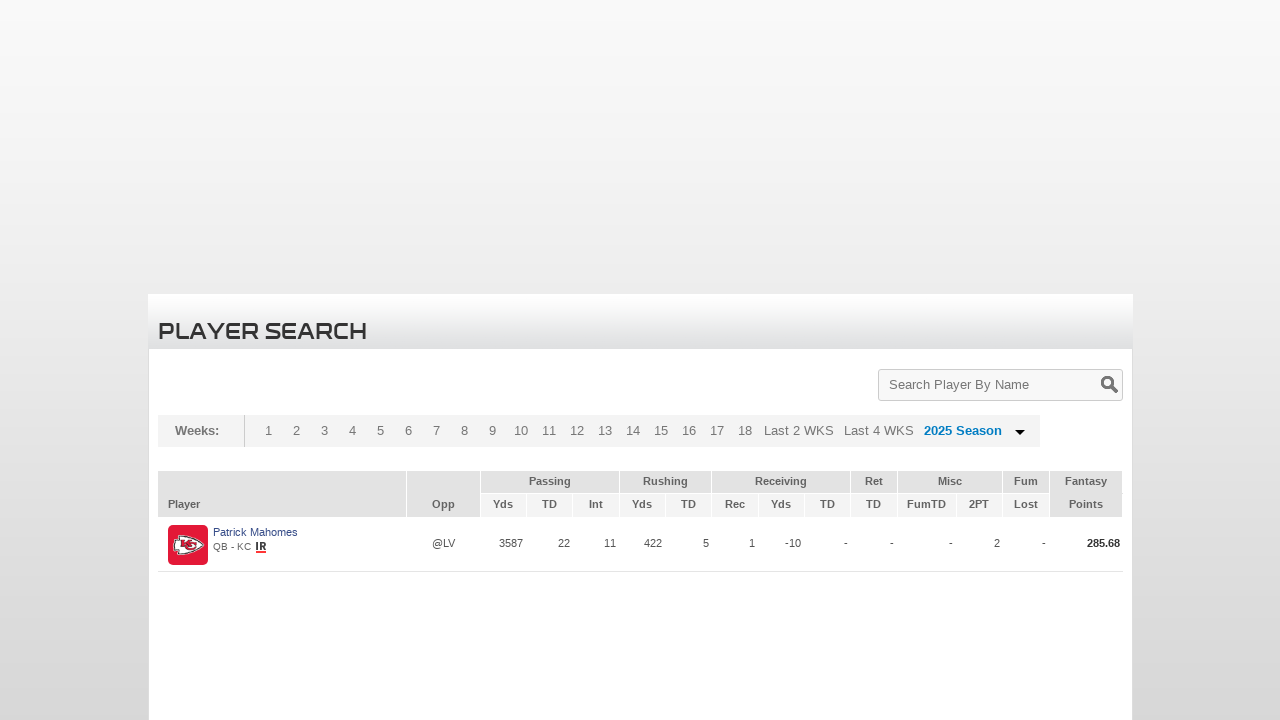

Touchdowns stat (statId-6) became visible
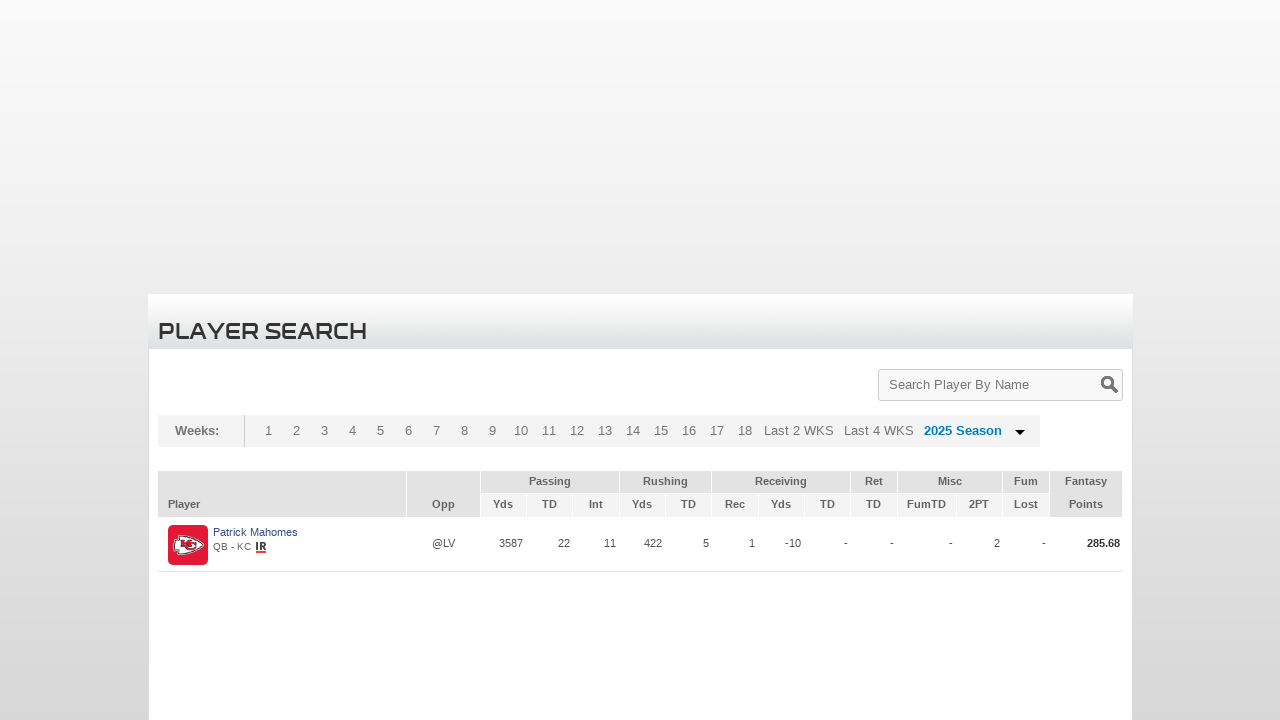

Interceptions stat (statId-7) became visible
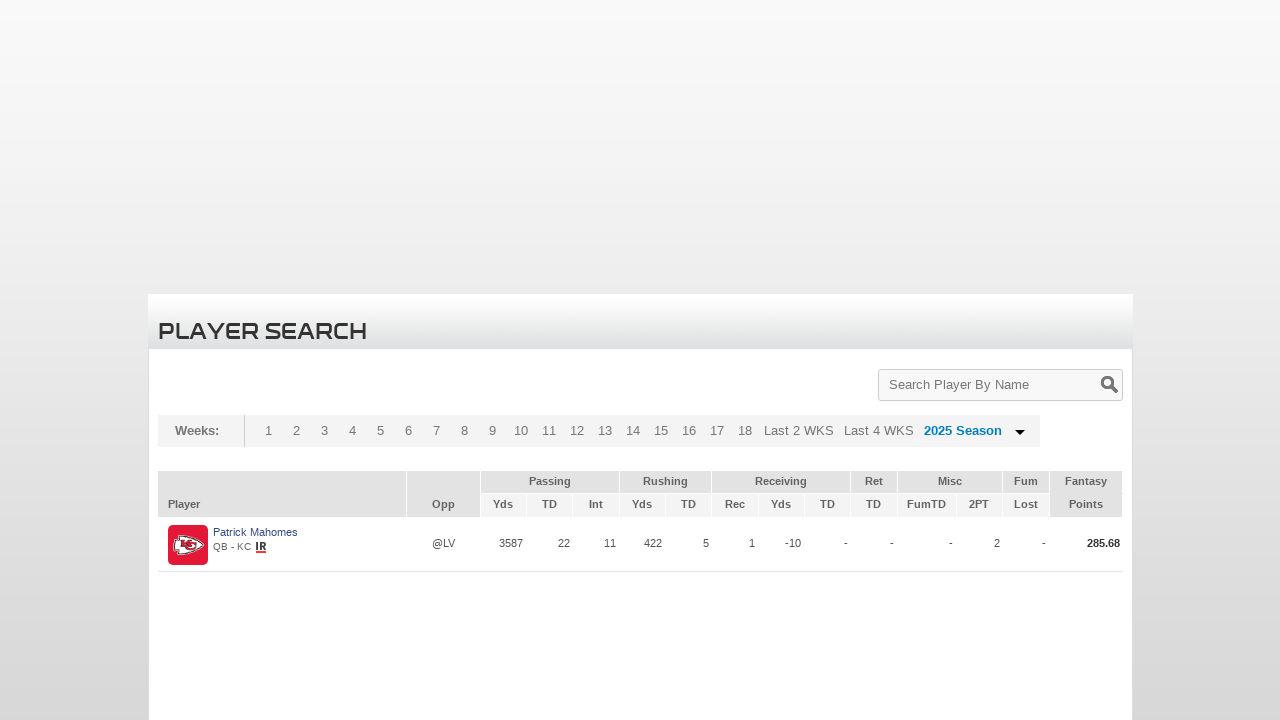

Rushing yards stat (statId-14) became visible
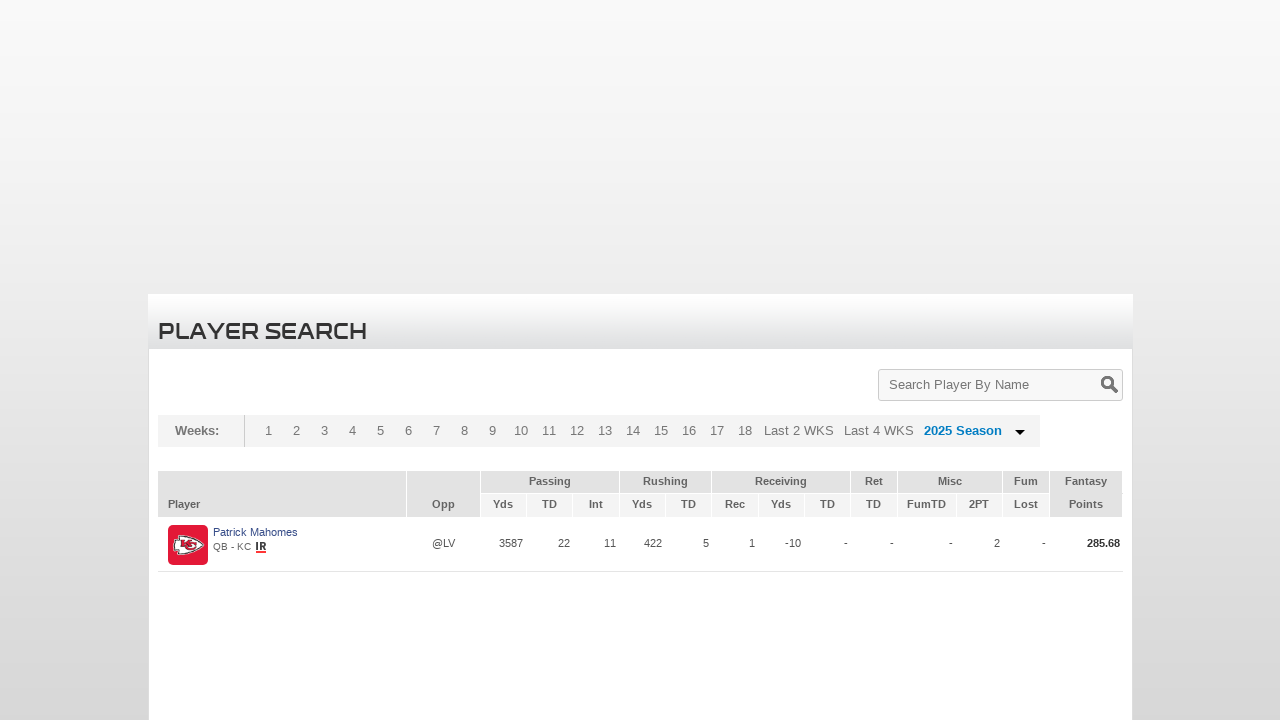

Fumbles stat (statId-30) became visible
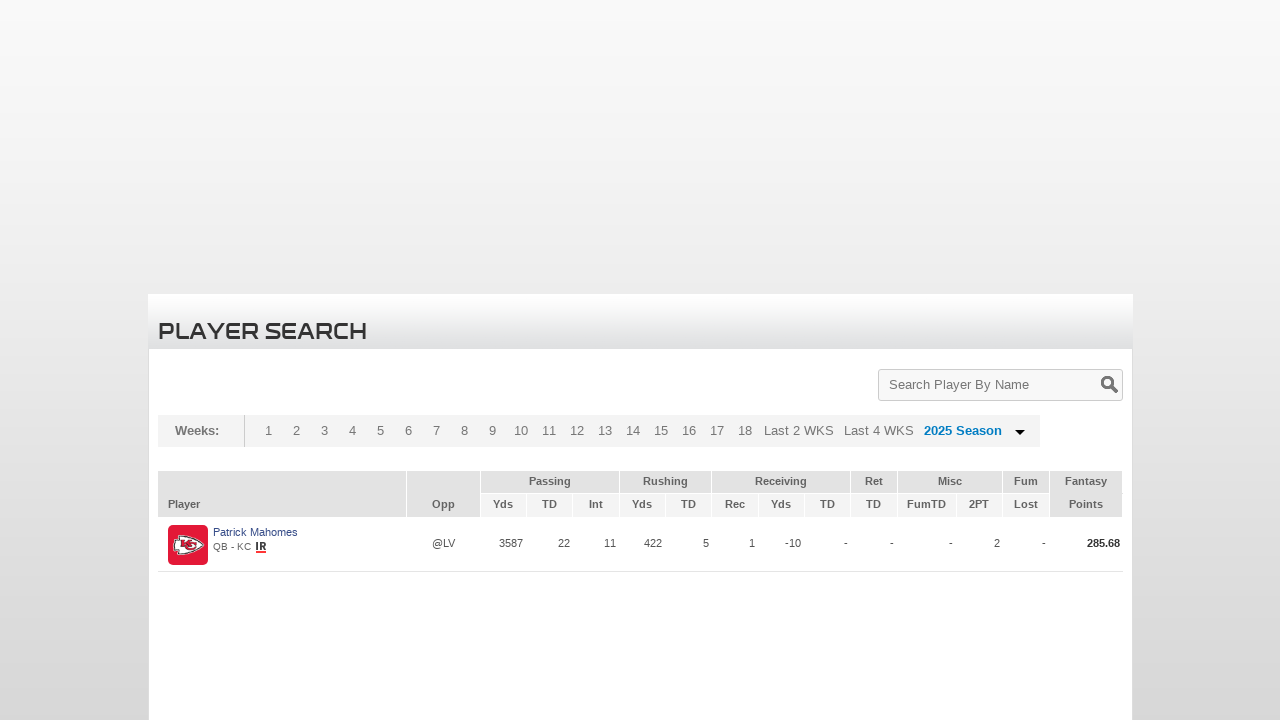

Fantasy points total (playerSeasonTotal) became visible
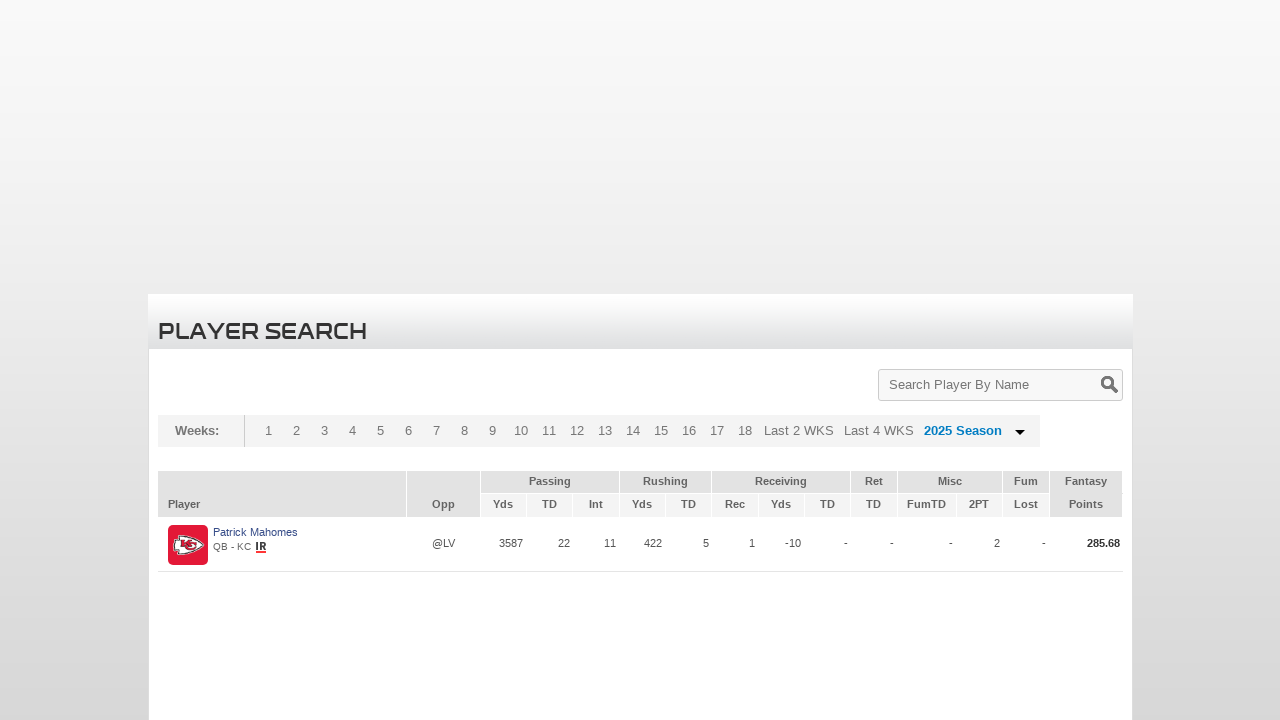

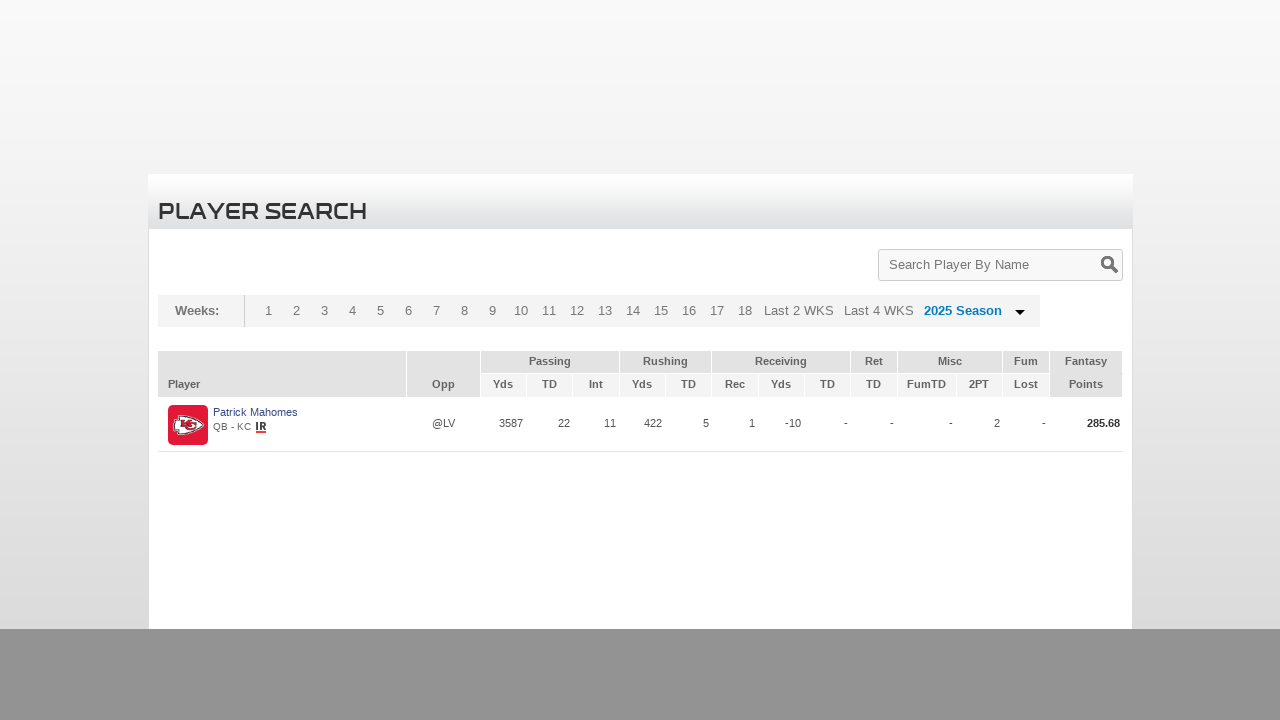